Tests hover functionality by hovering over images to reveal user names, then clicking view profile links to navigate to user profile pages

Starting URL: https://the-internet.herokuapp.com/hovers

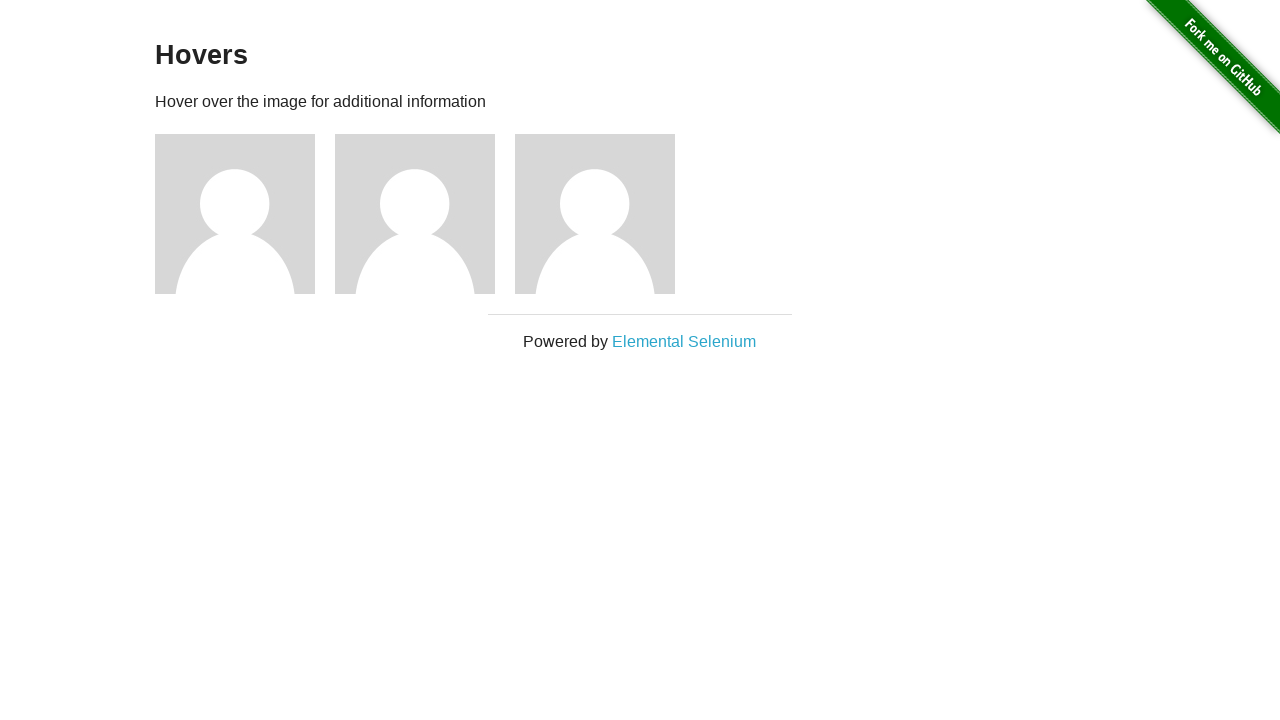

Waited for hover elements to load on the page
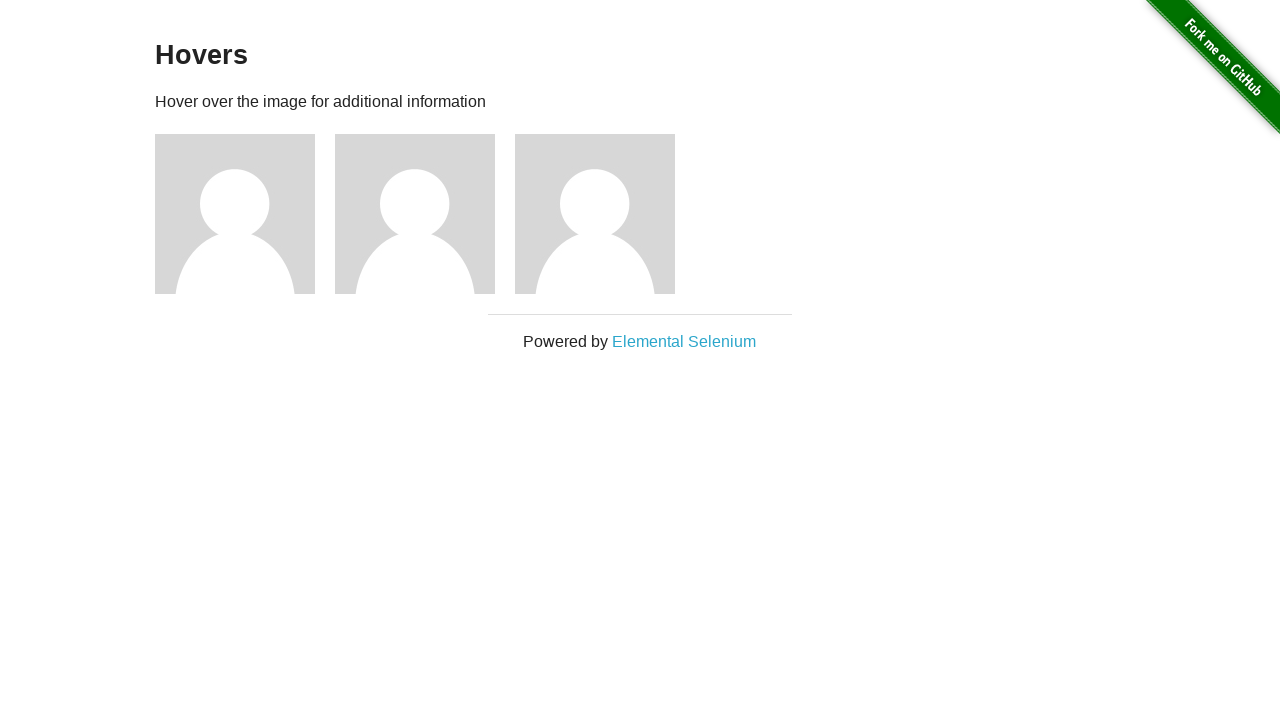

Hovered over first user image to reveal caption at (245, 214) on .figure:nth-child(3)
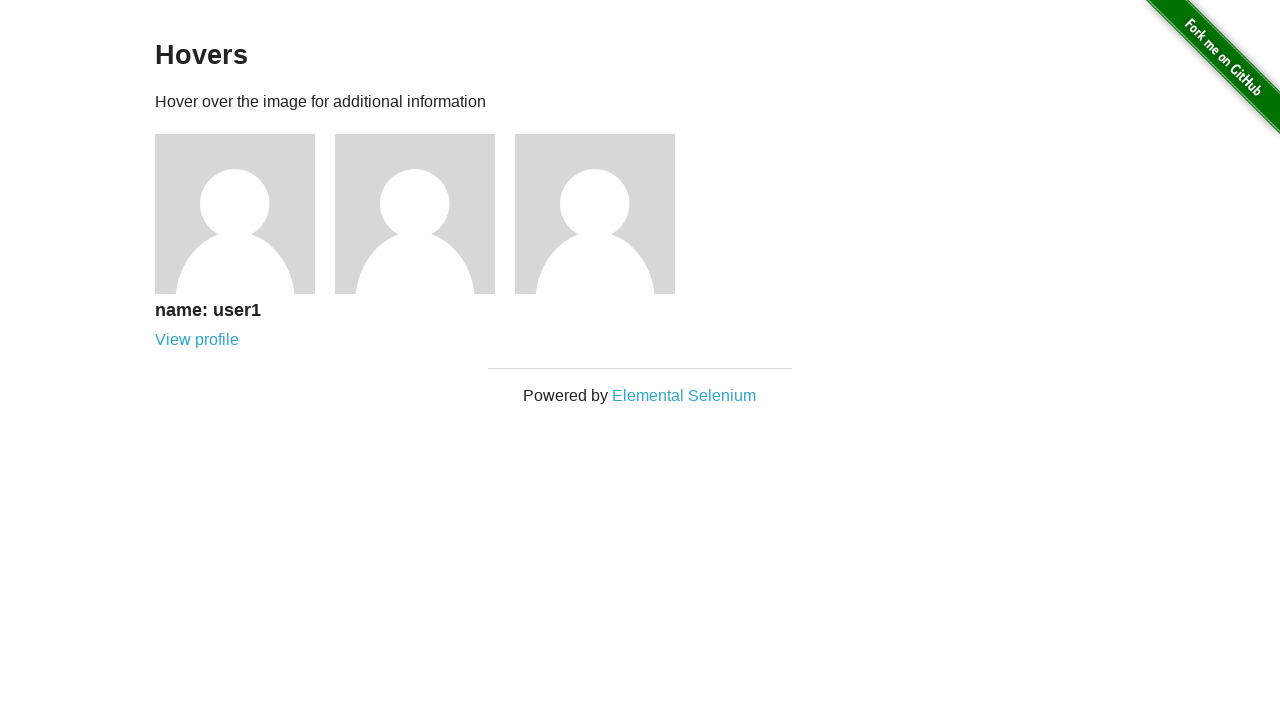

First user caption appeared after hover
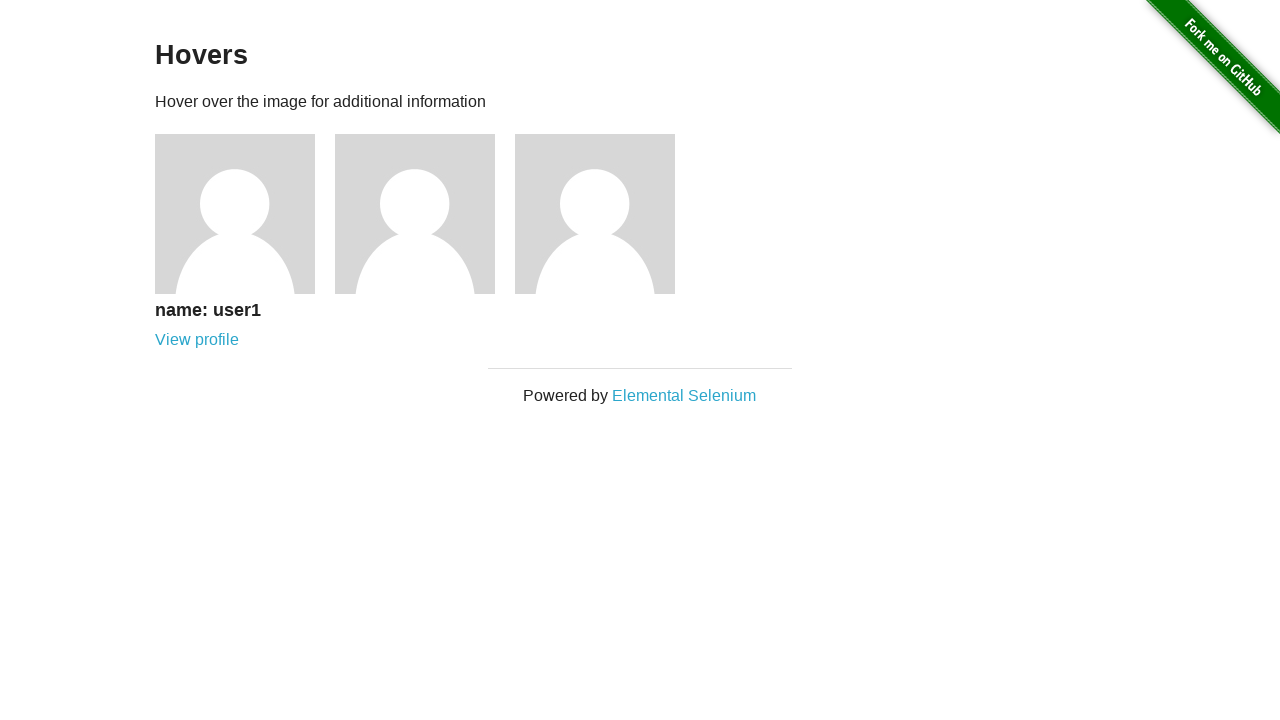

Clicked view profile link for first user at (197, 340) on .figure:nth-child(3) .figcaption a
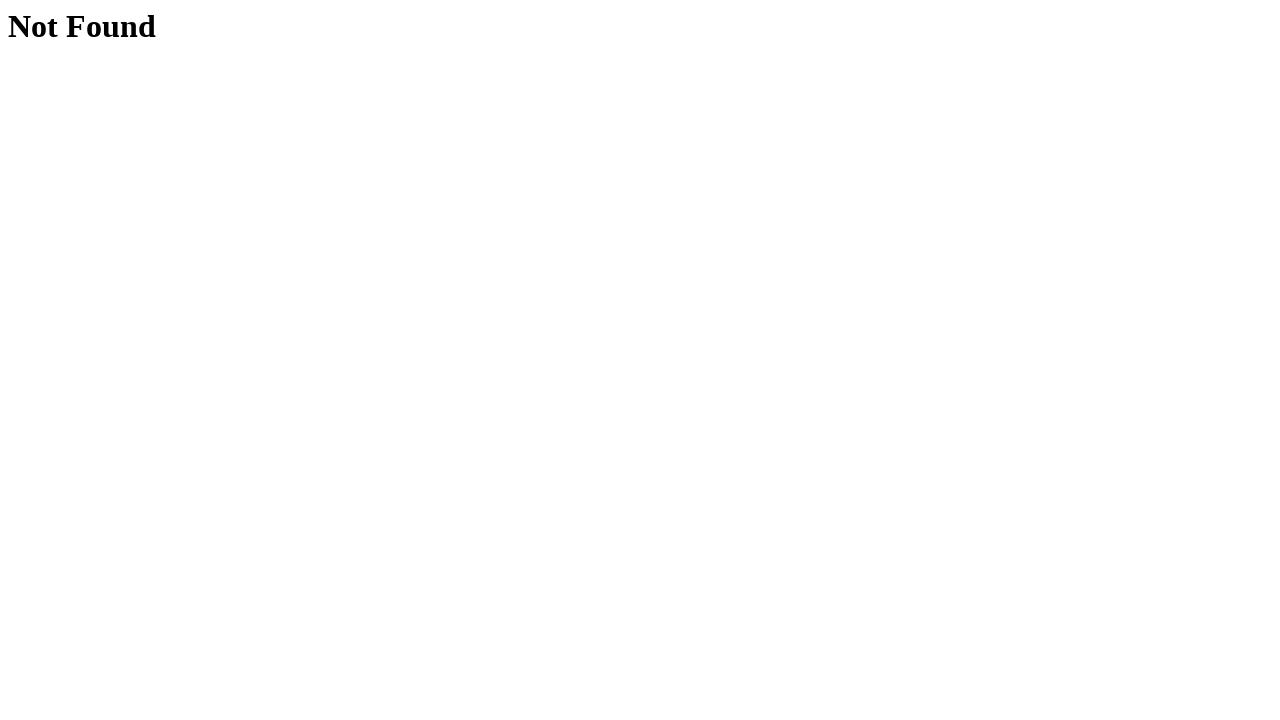

Navigated to first user profile page (users/1)
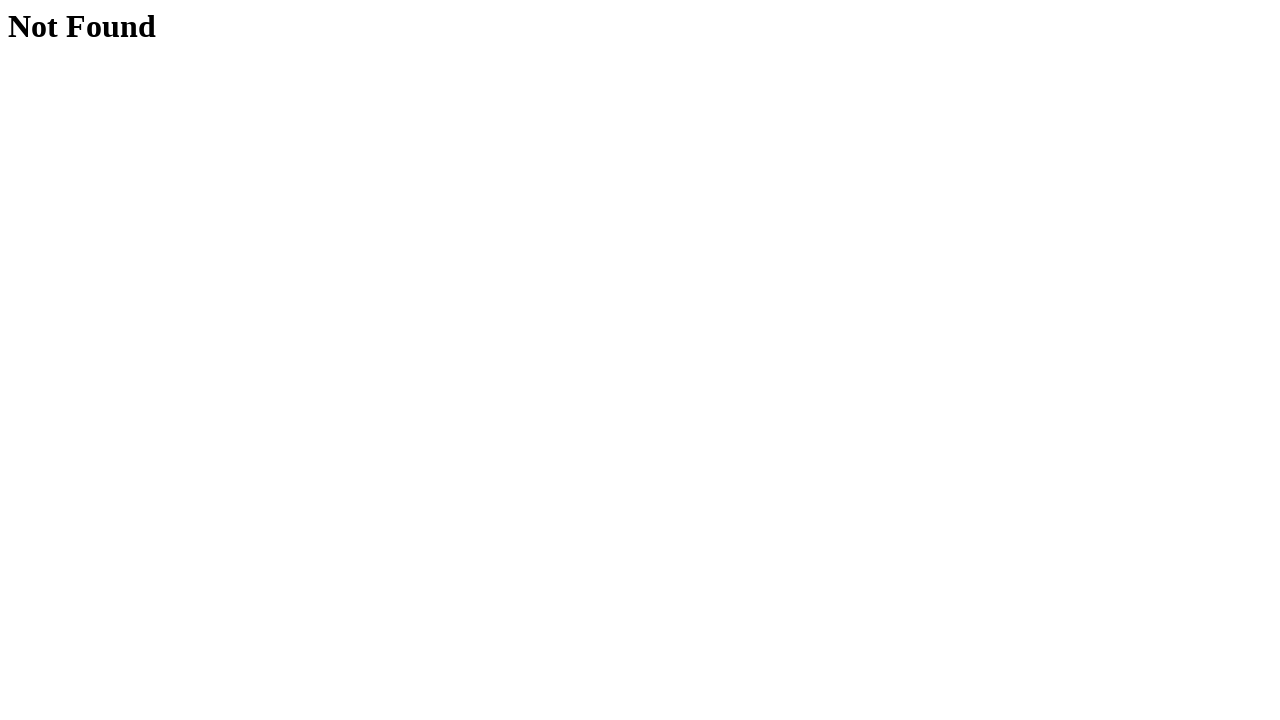

Navigated back to hovers page
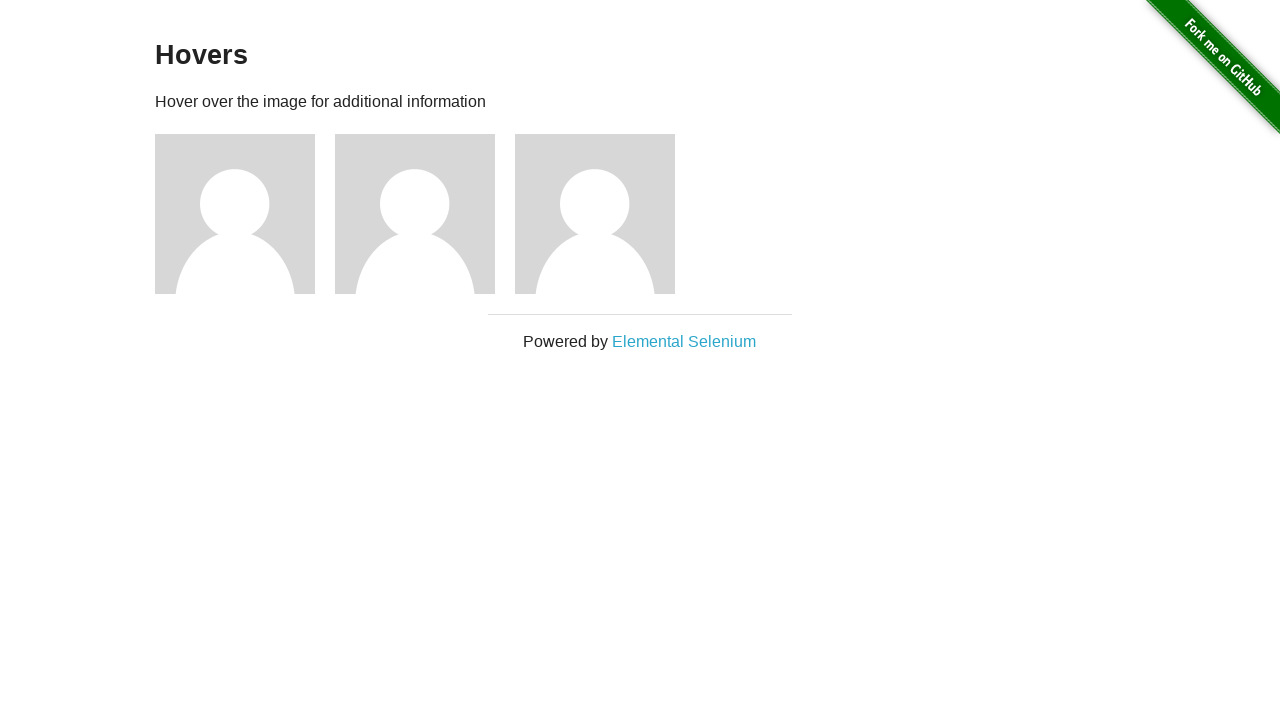

Hovered over second user image to reveal caption at (425, 214) on .figure:nth-child(4)
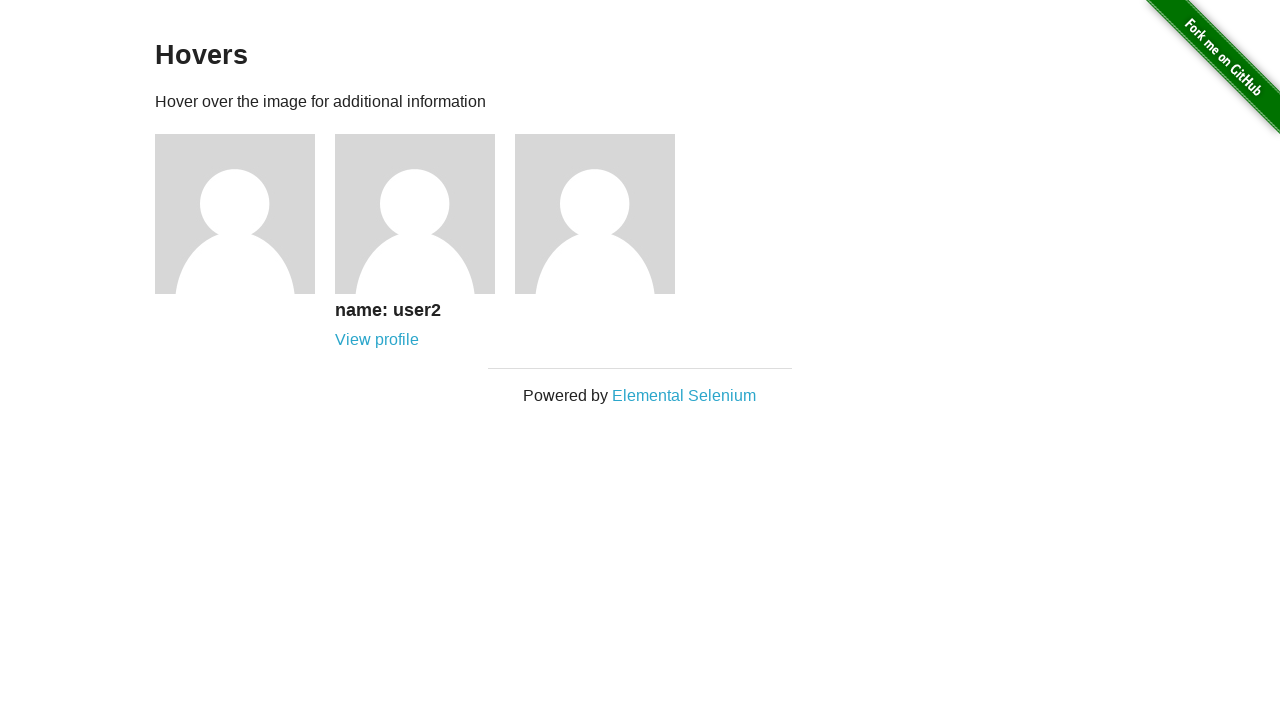

Second user caption appeared after hover
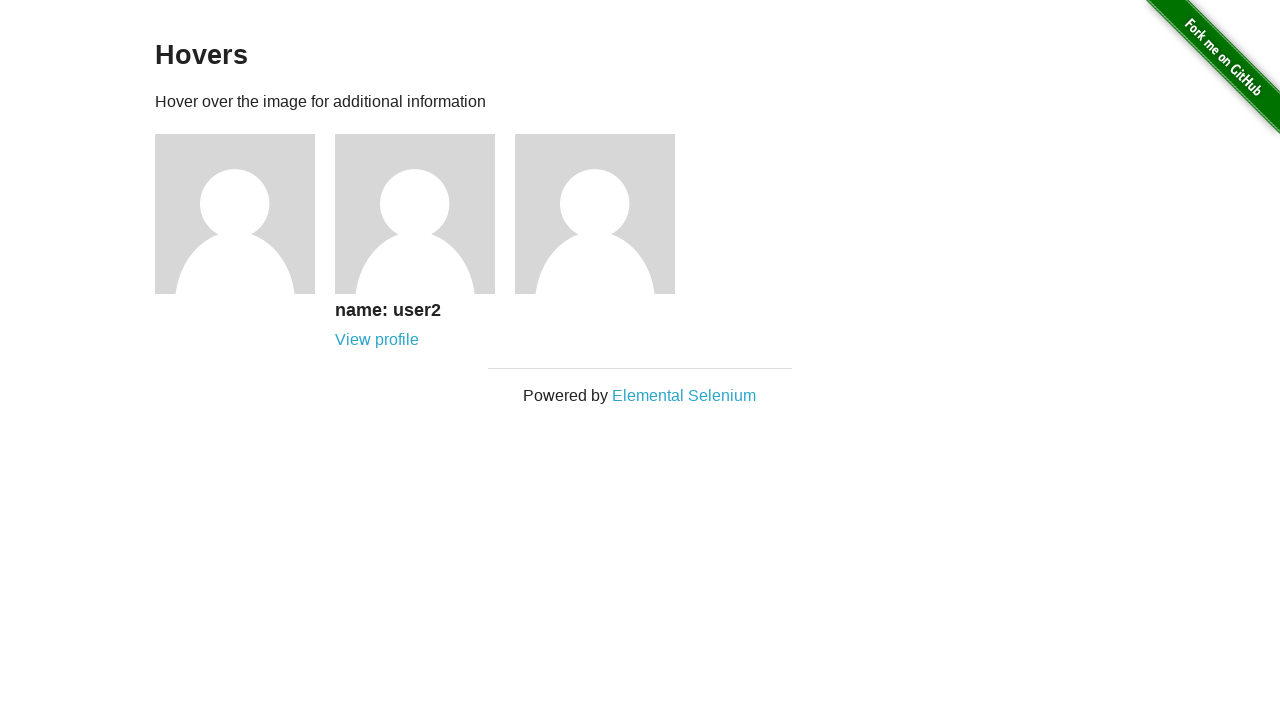

Clicked view profile link for second user at (377, 340) on .figure:nth-child(4) .figcaption a
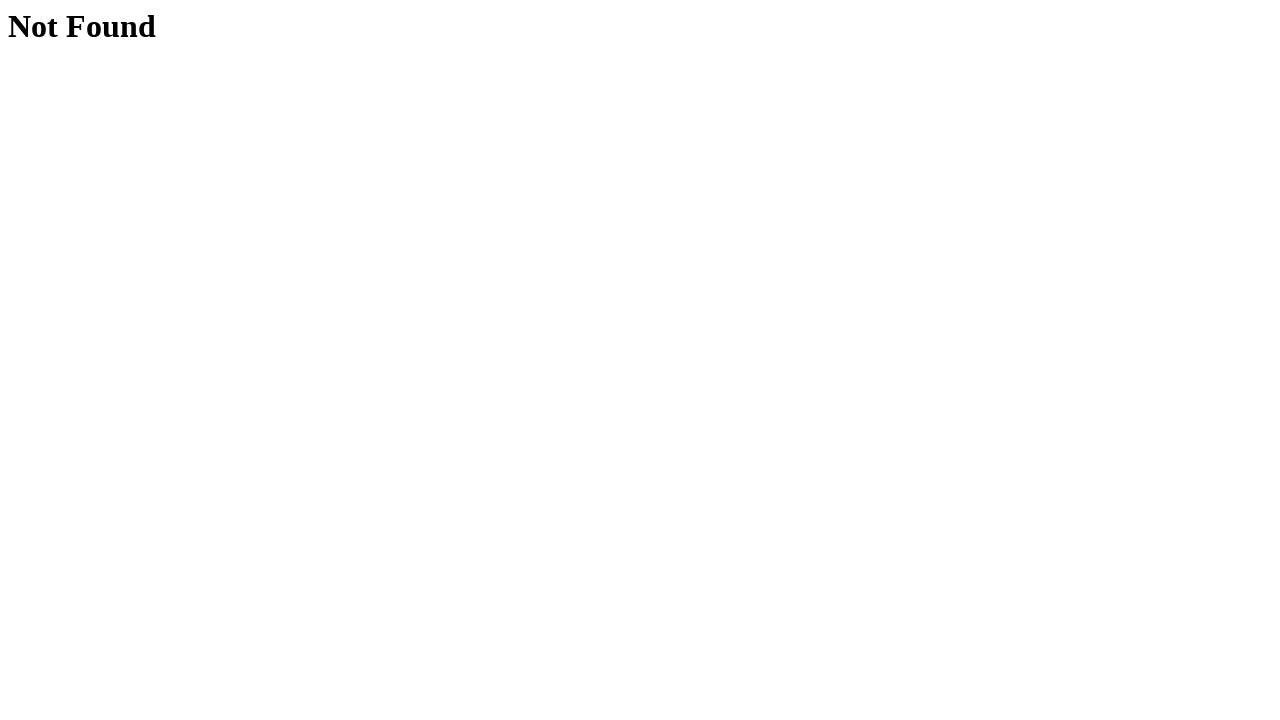

Navigated to second user profile page (users/2)
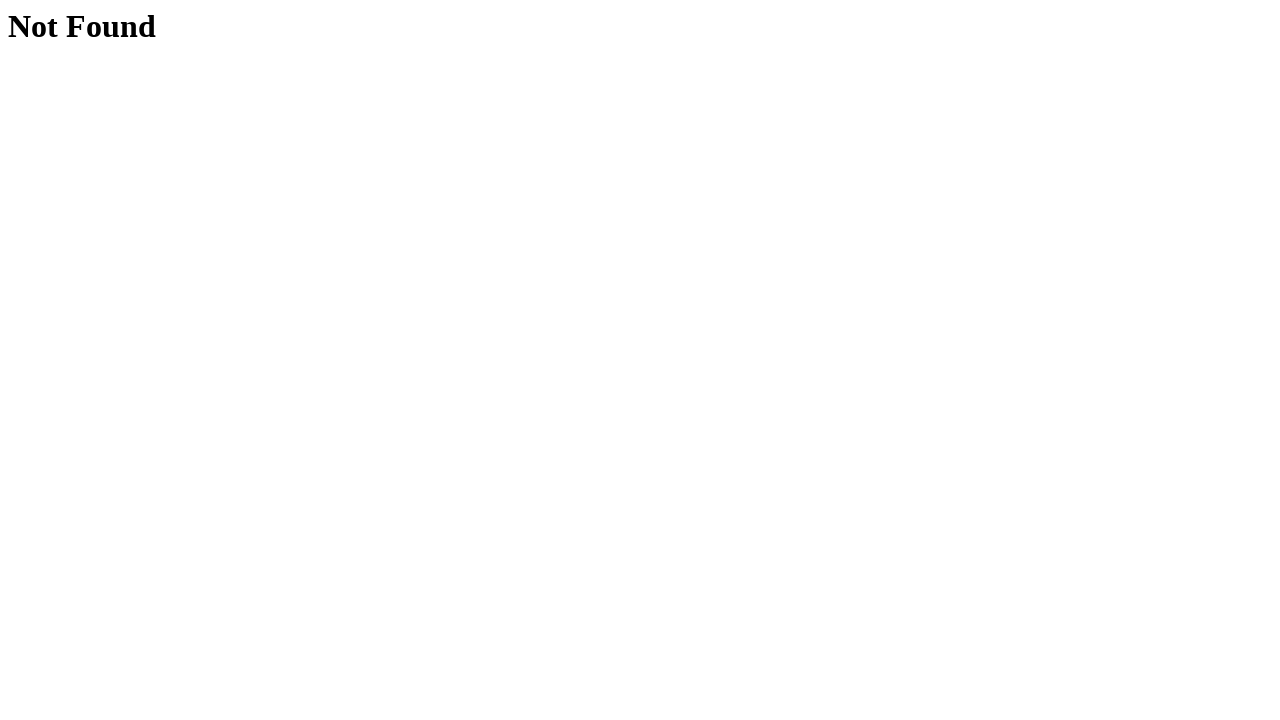

Navigated back to hovers page
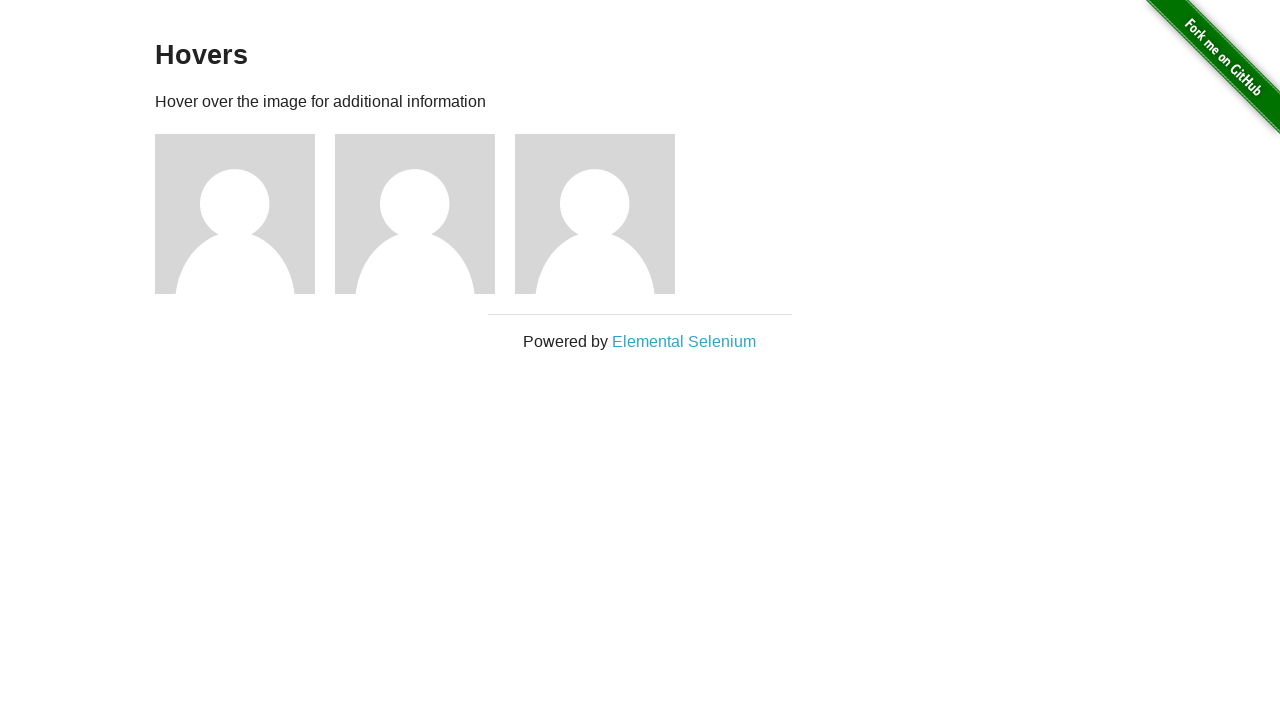

Hovered over third user image to reveal caption at (605, 214) on .figure:nth-child(5)
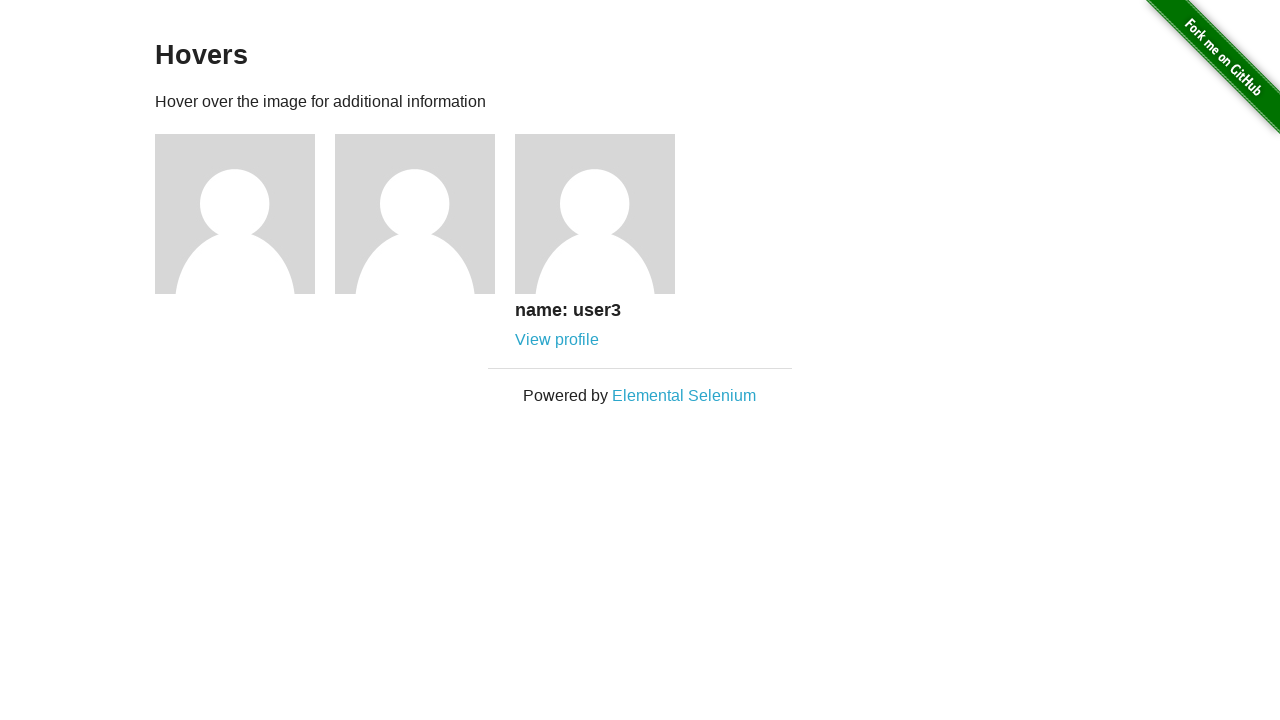

Third user caption appeared after hover
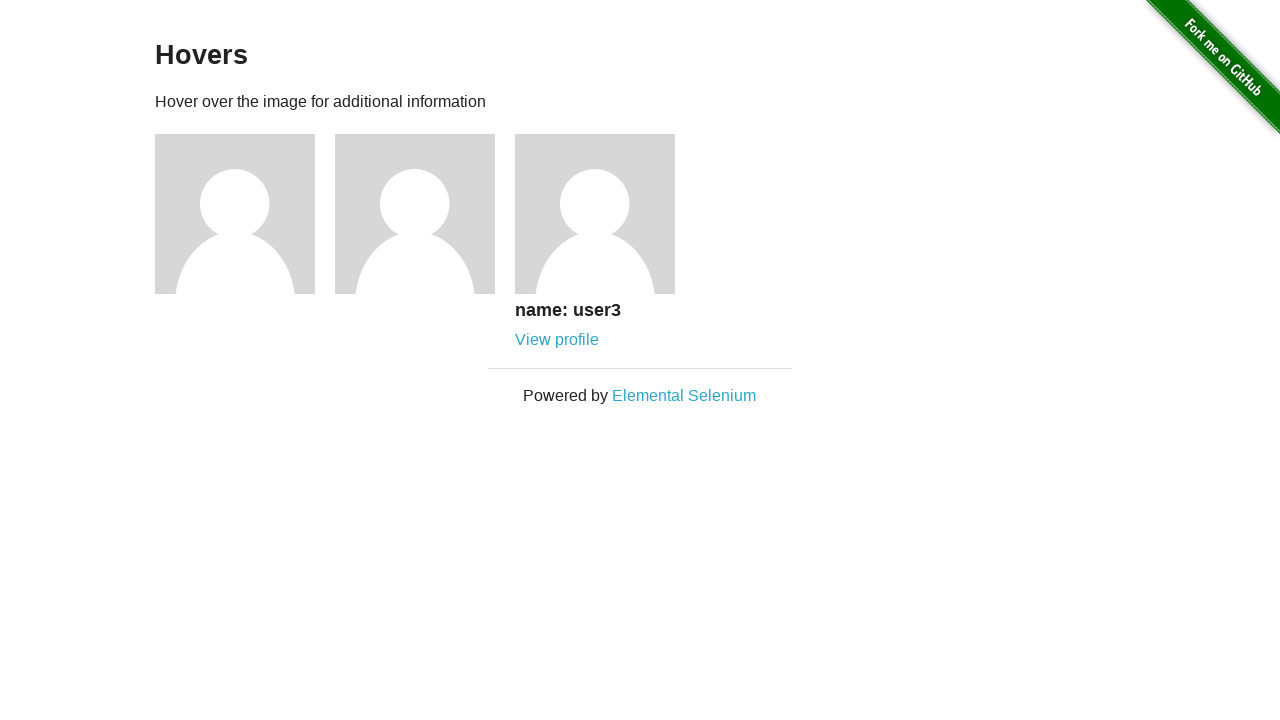

Clicked view profile link for third user at (557, 340) on .figure:nth-child(5) .figcaption a
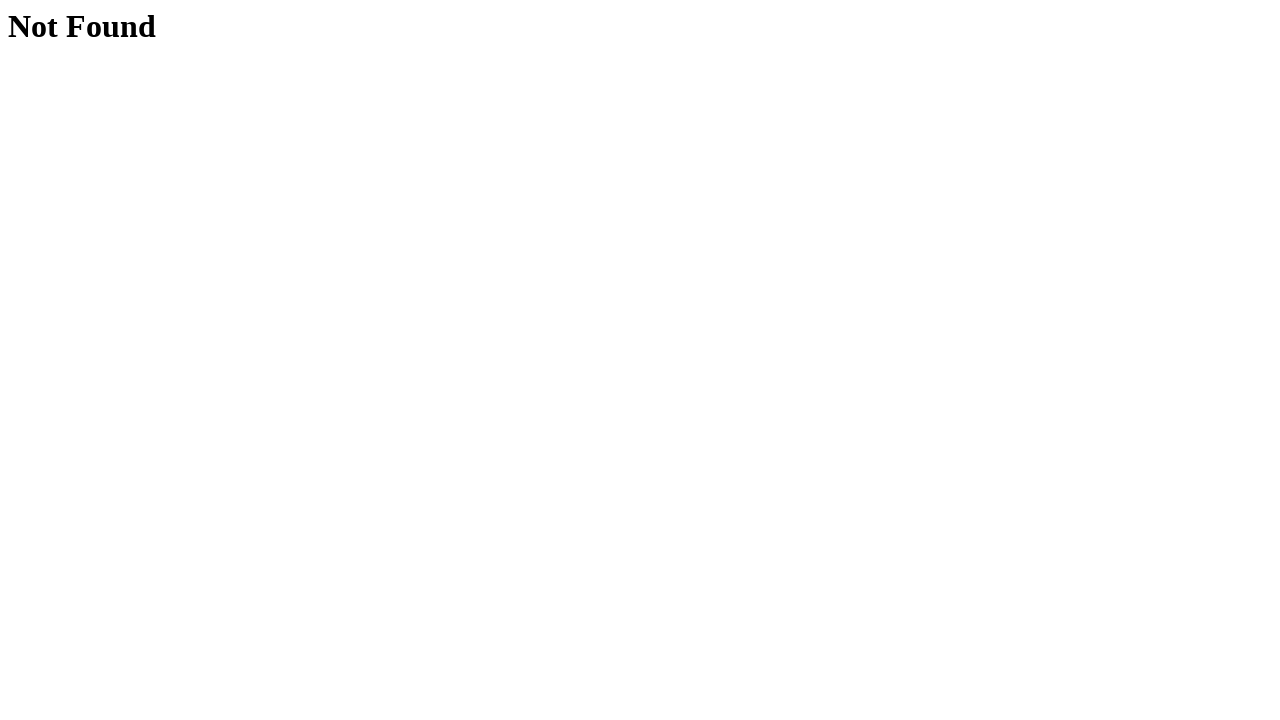

Navigated to third user profile page (users/3)
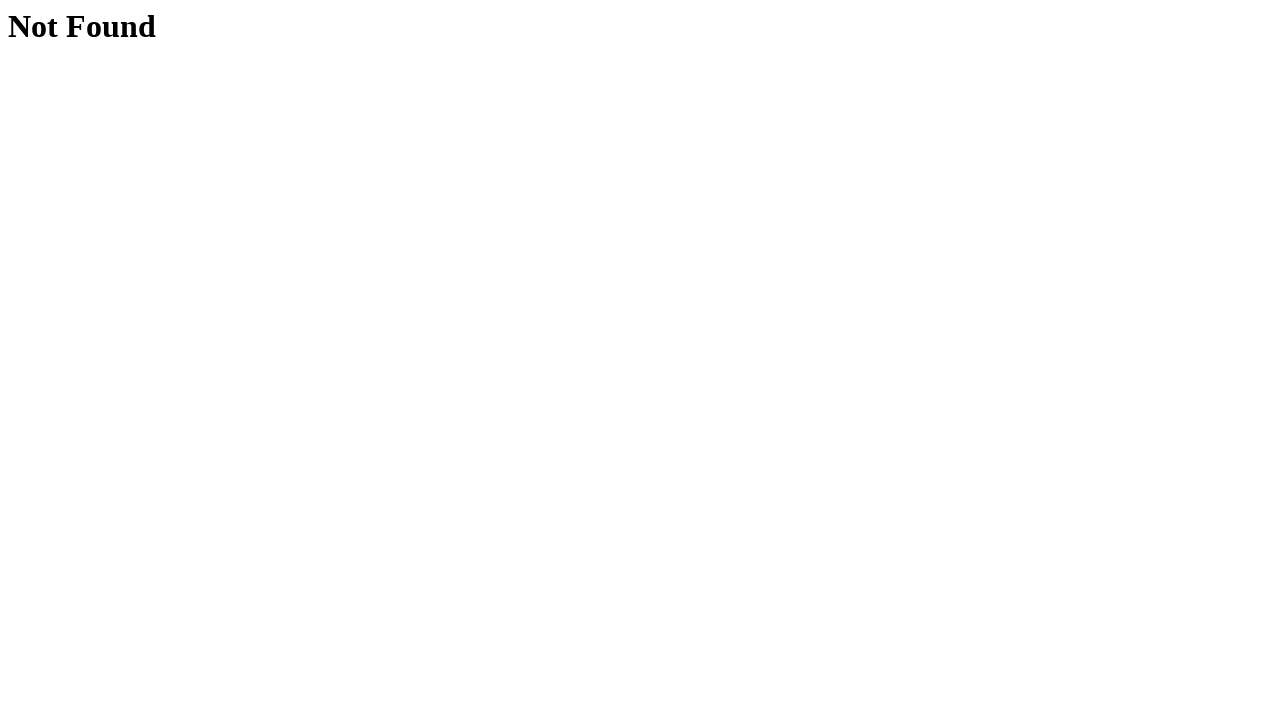

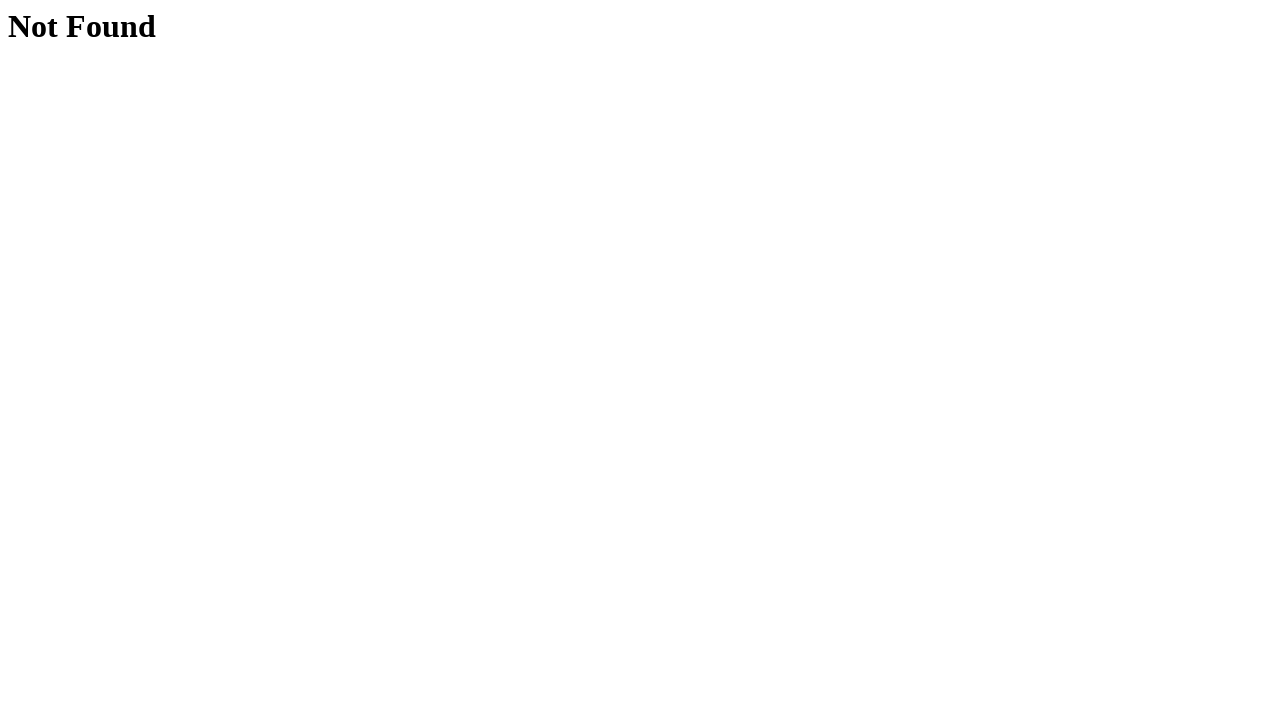